Tests that clicking the Team link shows the correct author names

Starting URL: http://www.99-bottles-of-beer.net/

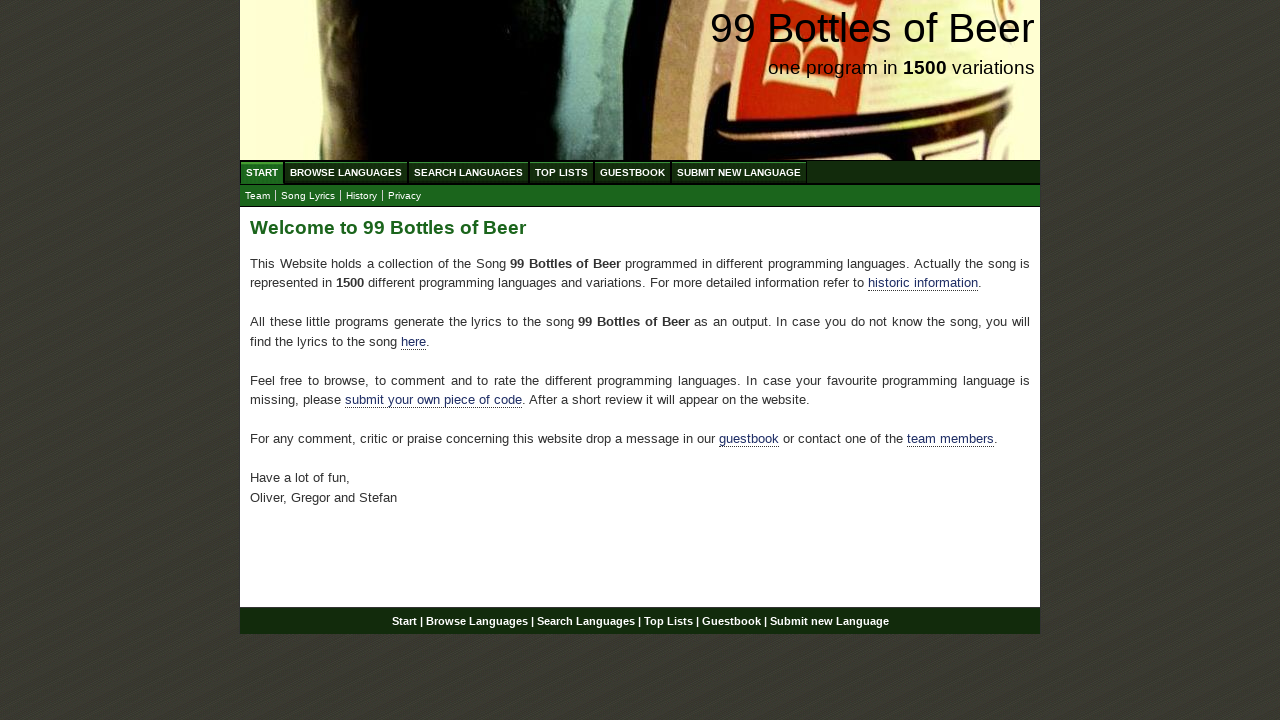

Clicked Team link at (258, 196) on a[href='team.html']
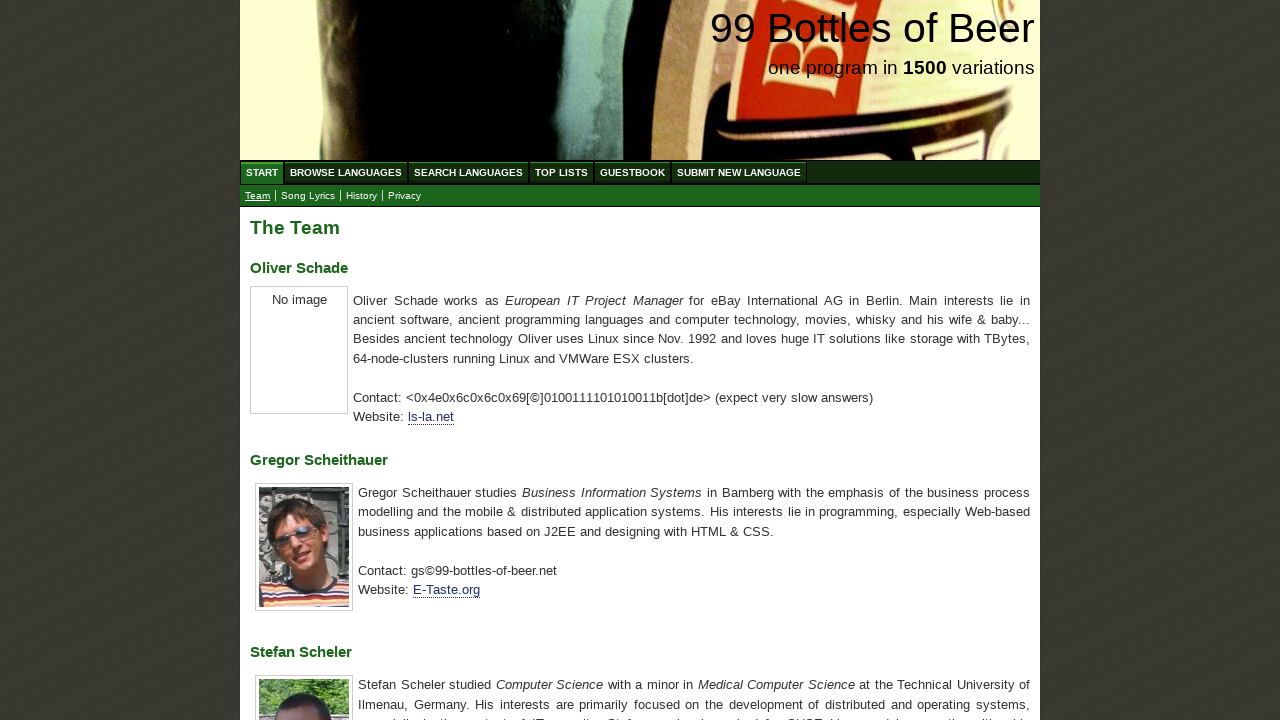

Team page loaded with author headings
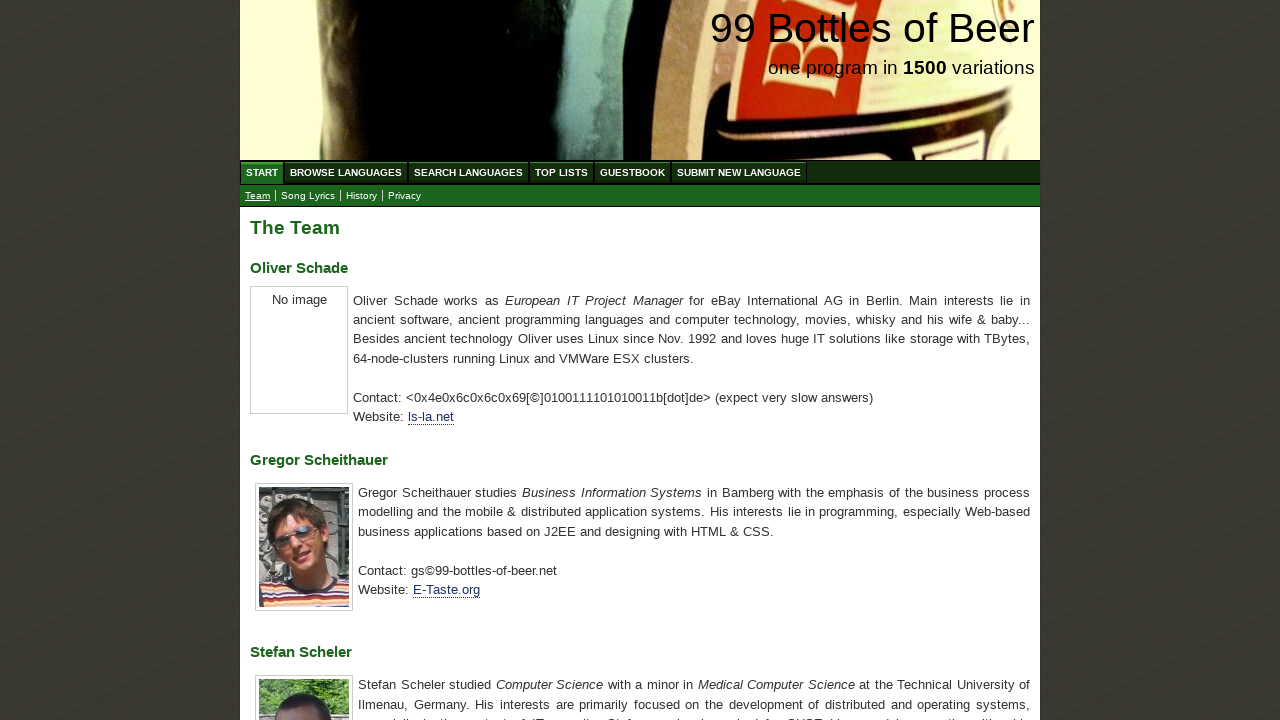

Retrieved all author names from h3 elements
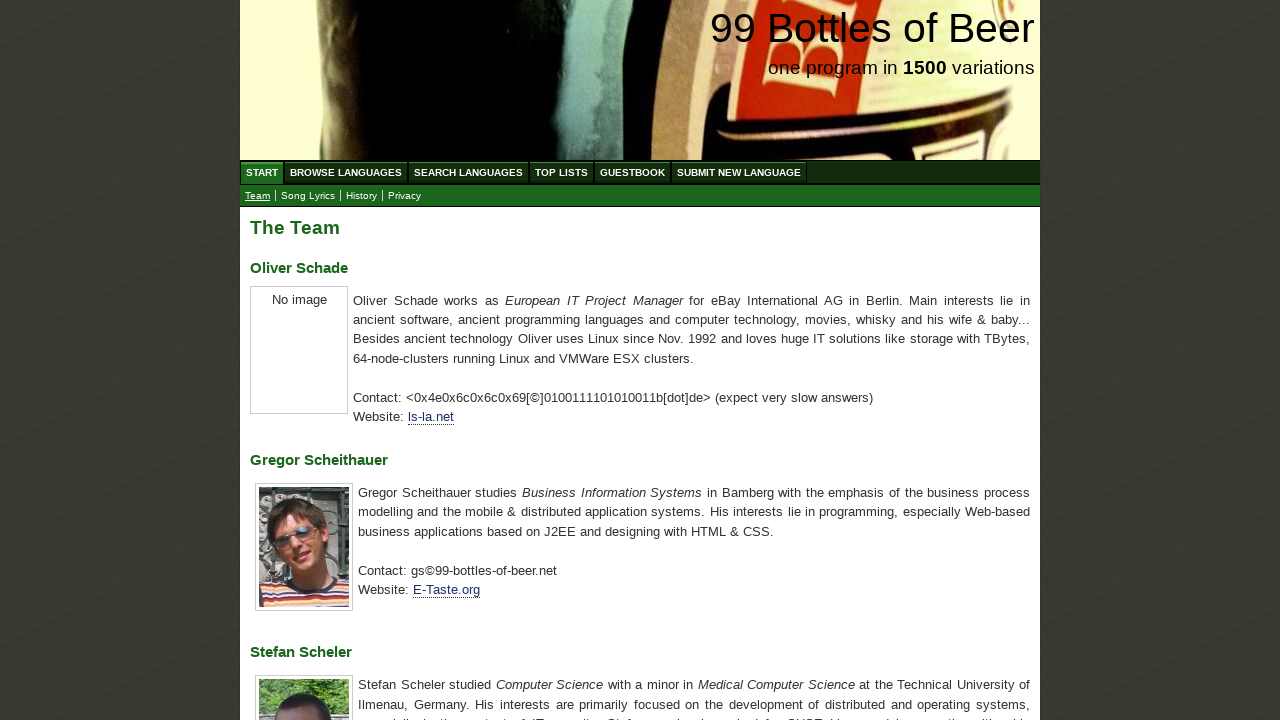

Verified that author names match expected values: Oliver Schade, Gregor Scheithauer, Stefan Scheler
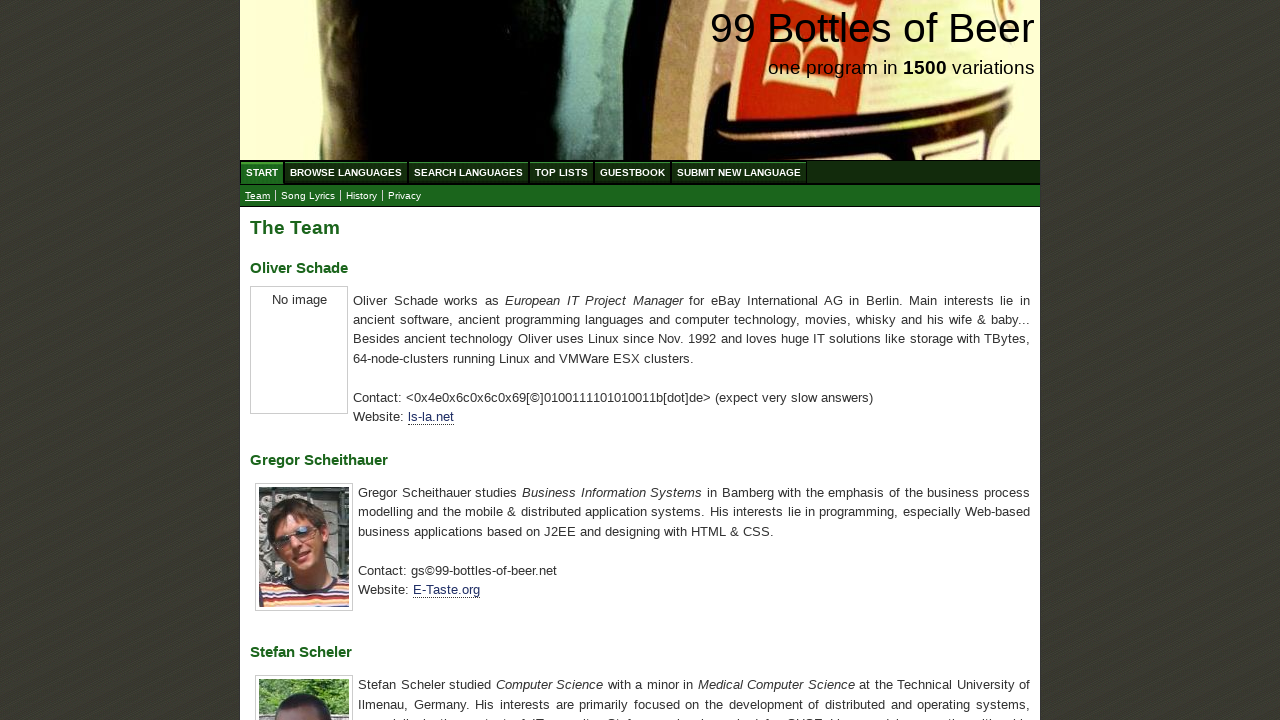

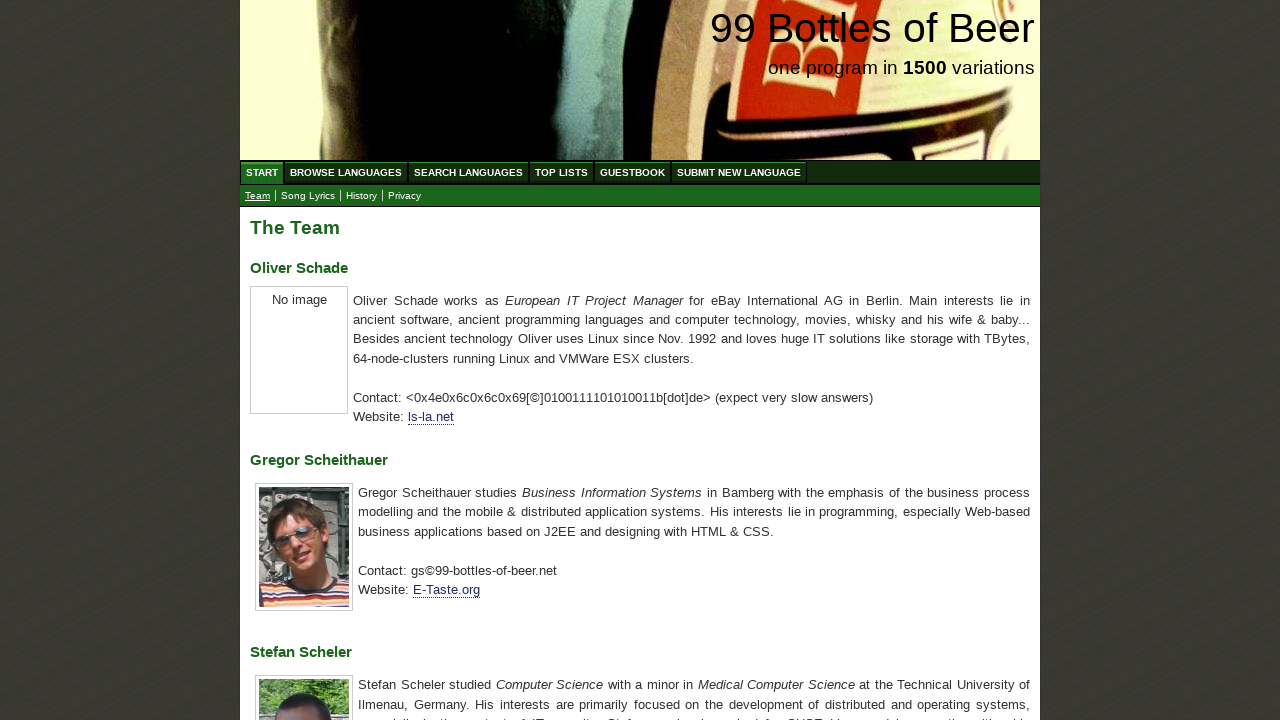